Navigates to the Time and Date world clock page and verifies that the world clock table is displayed with rows of data.

Starting URL: https://www.timeanddate.com/worldclock/

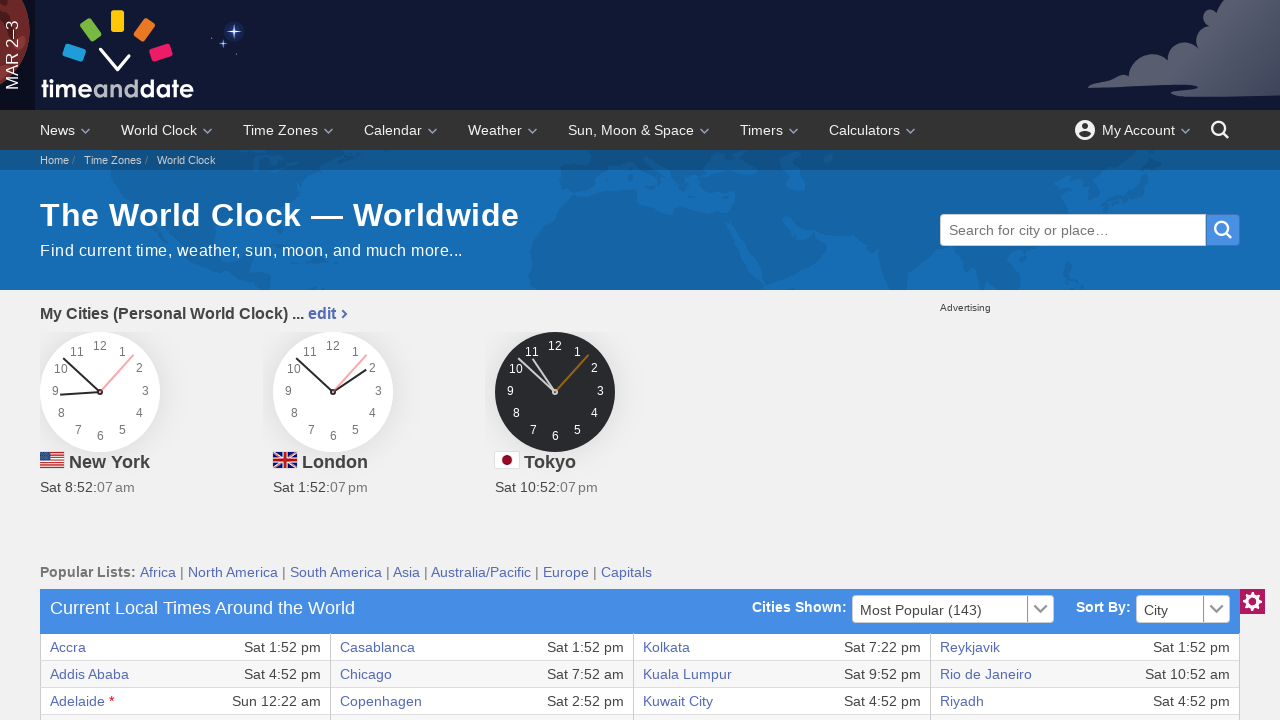

Navigated to Time and Date world clock page
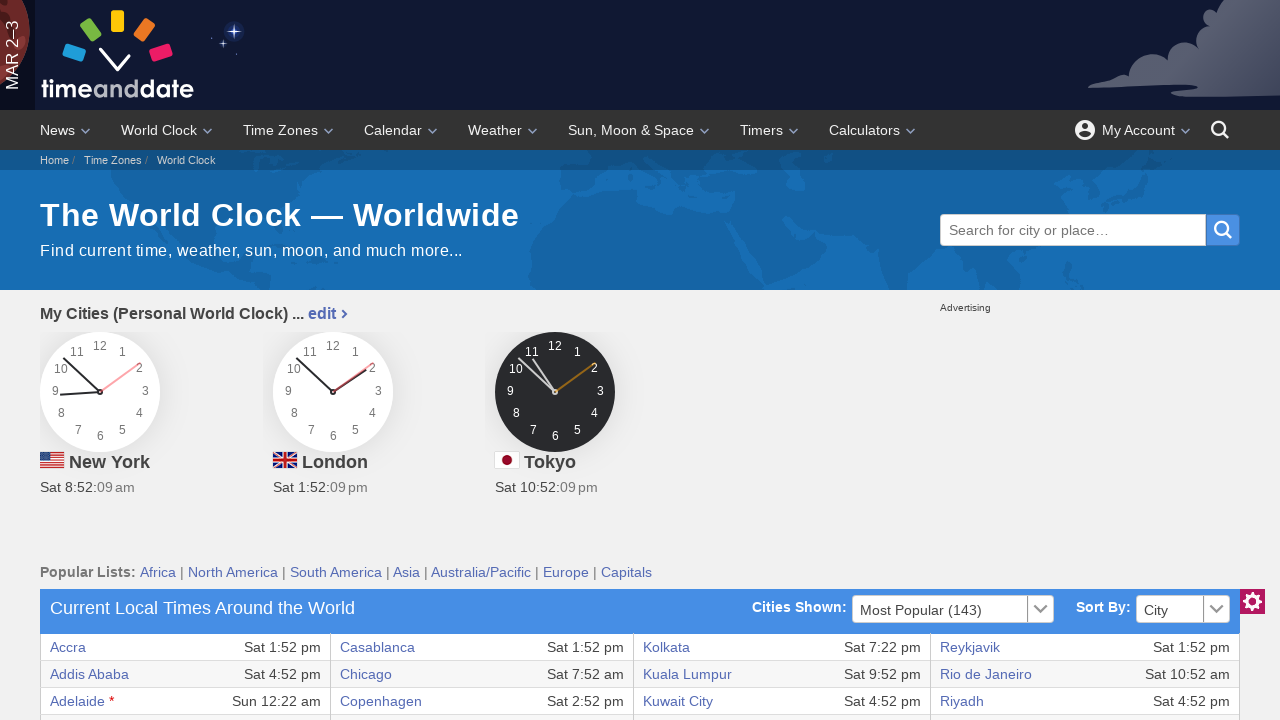

World clock table loaded and is visible
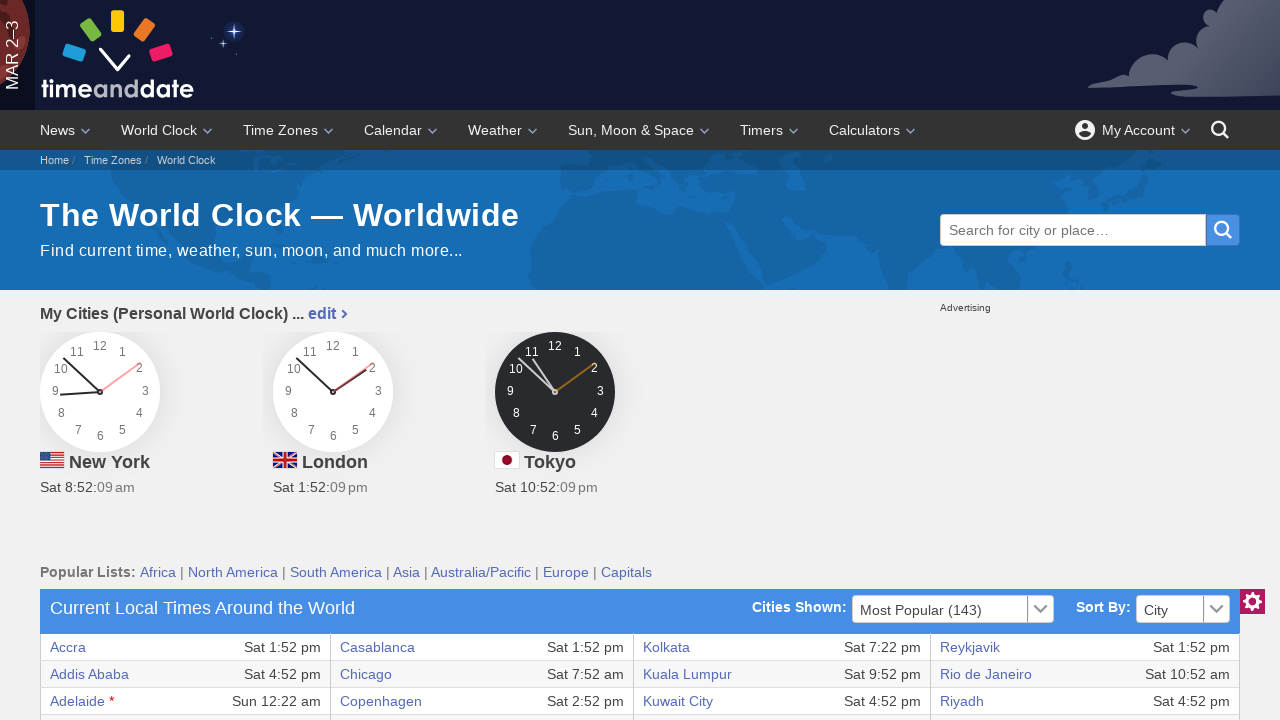

Located table rows in the world clock table
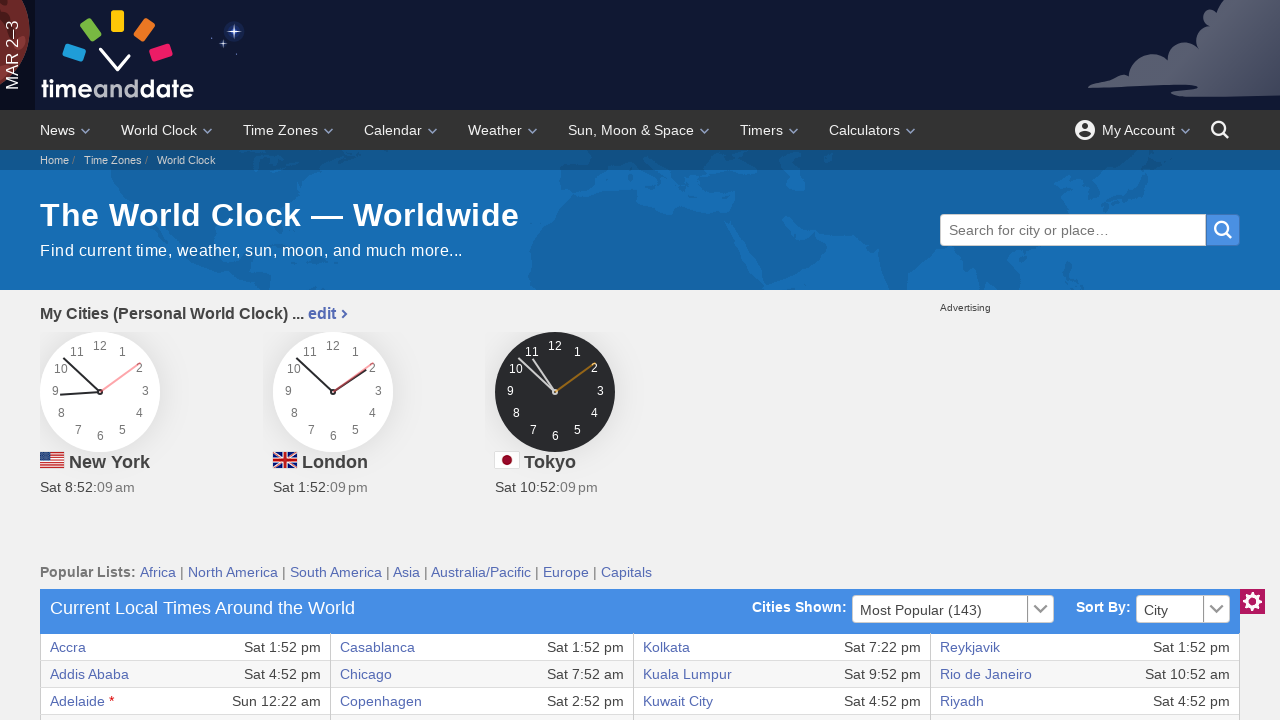

First table row is ready and contains data
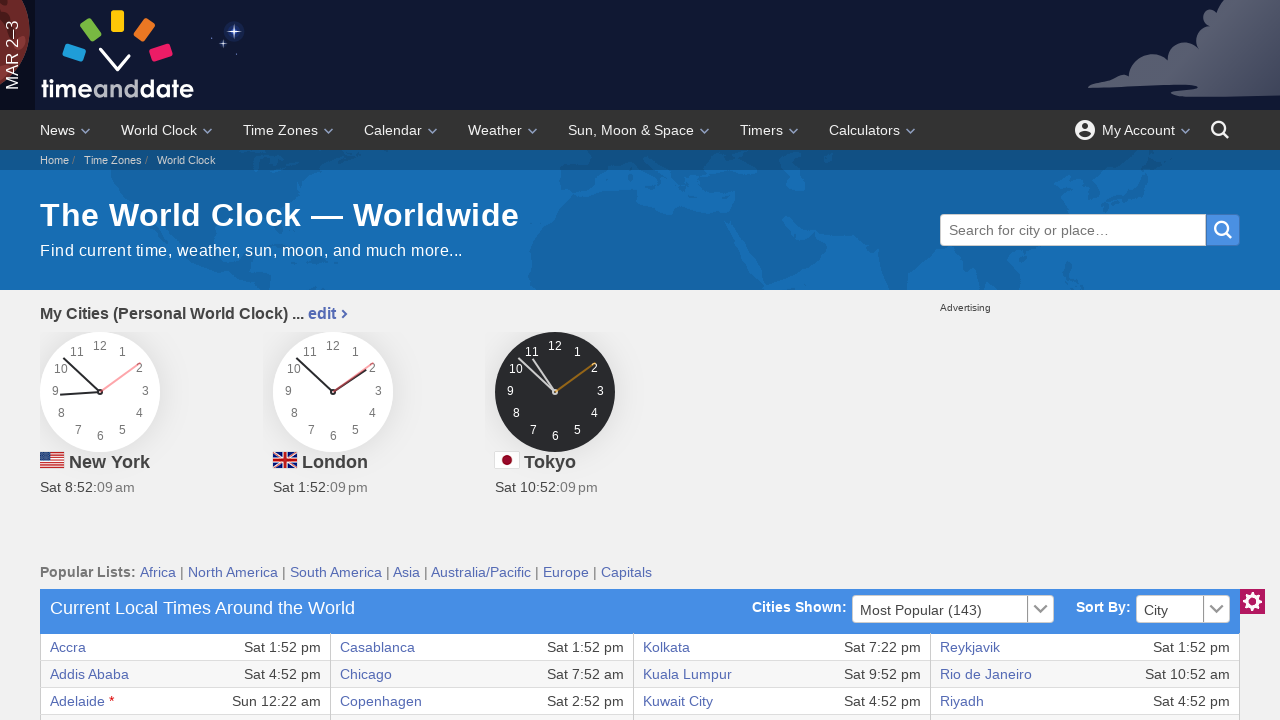

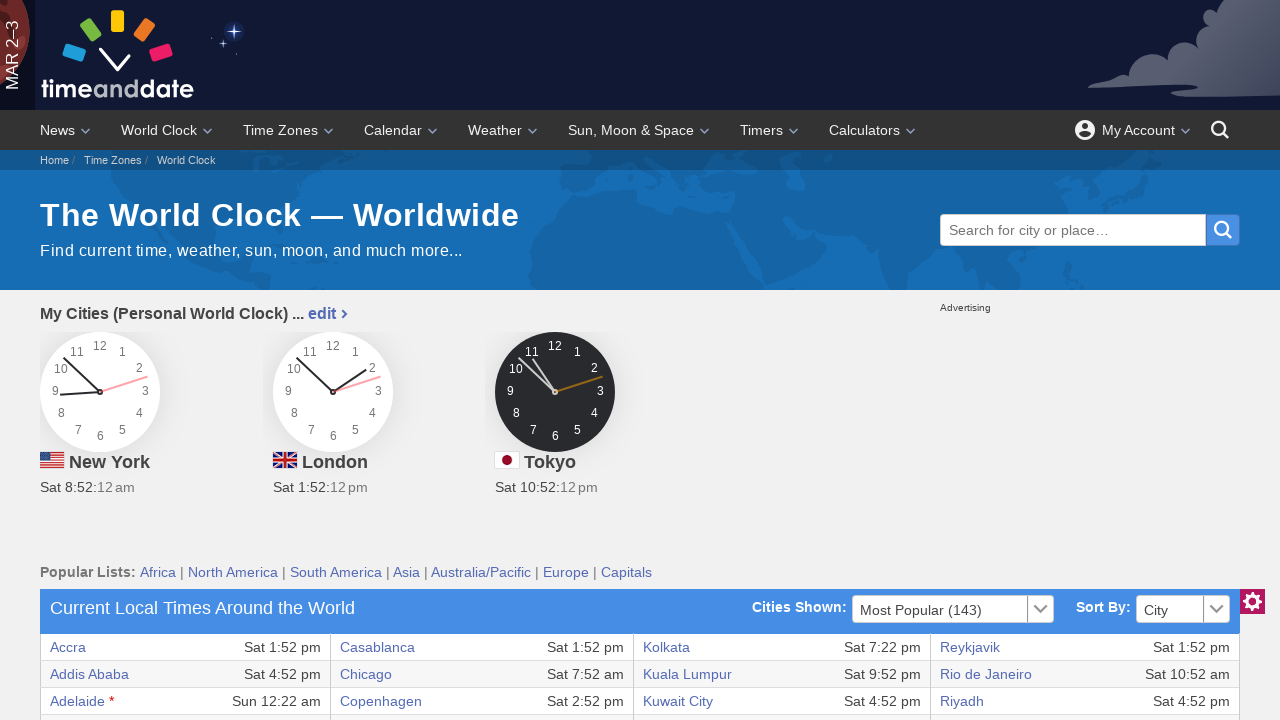